Tests checkbox functionality by verifying initial states (first unchecked, second checked), then toggling both checkboxes and verifying the state changes.

Starting URL: https://the-internet.herokuapp.com/checkboxes

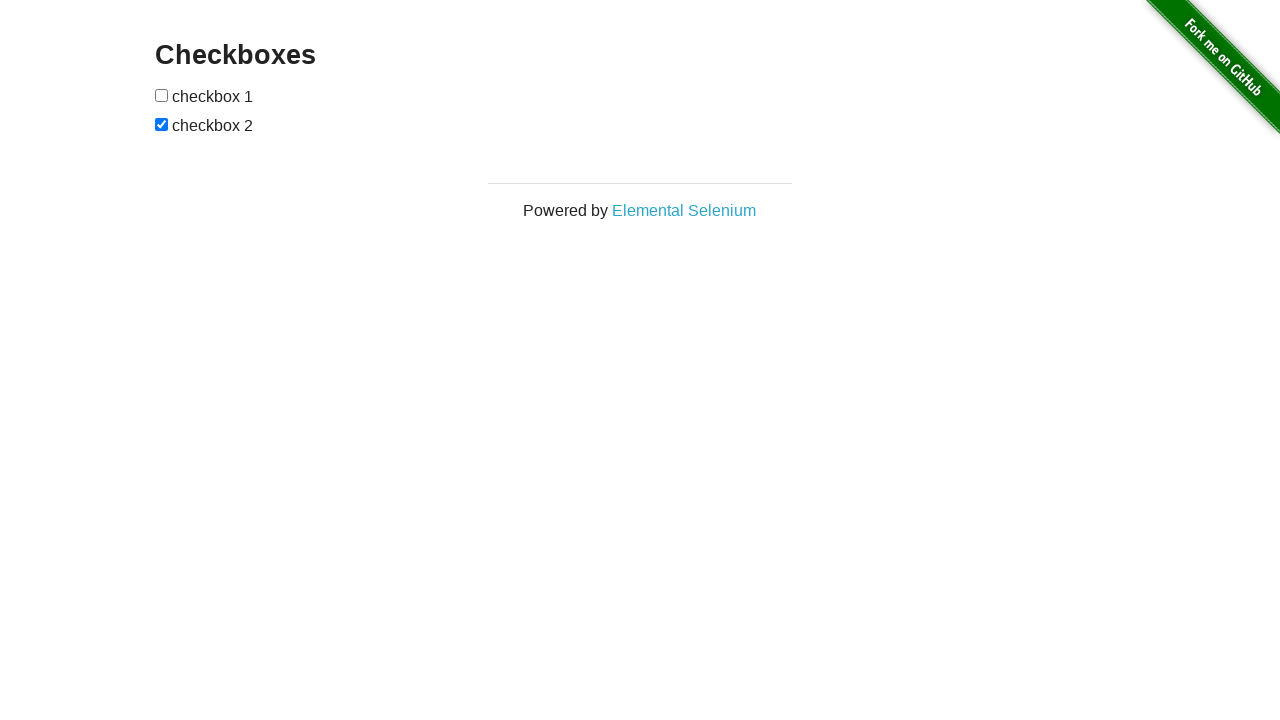

Verified page title is 'The Internet'
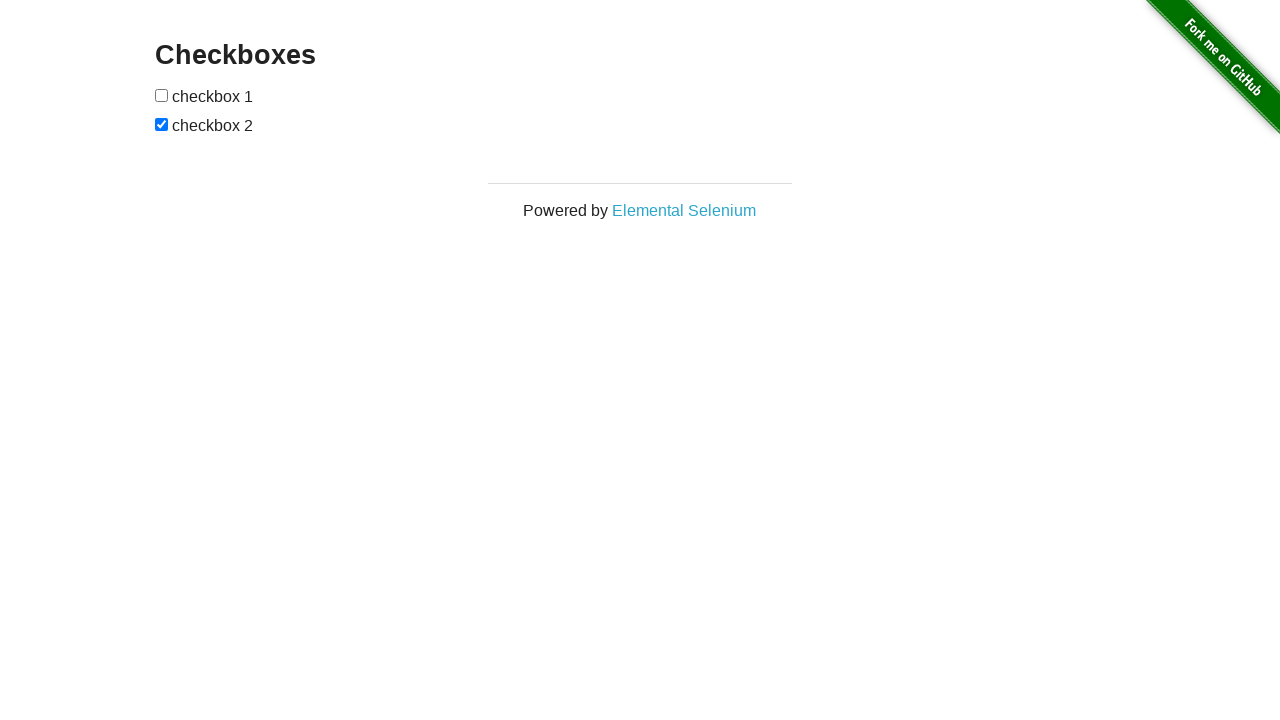

Verified page heading is 'Checkboxes'
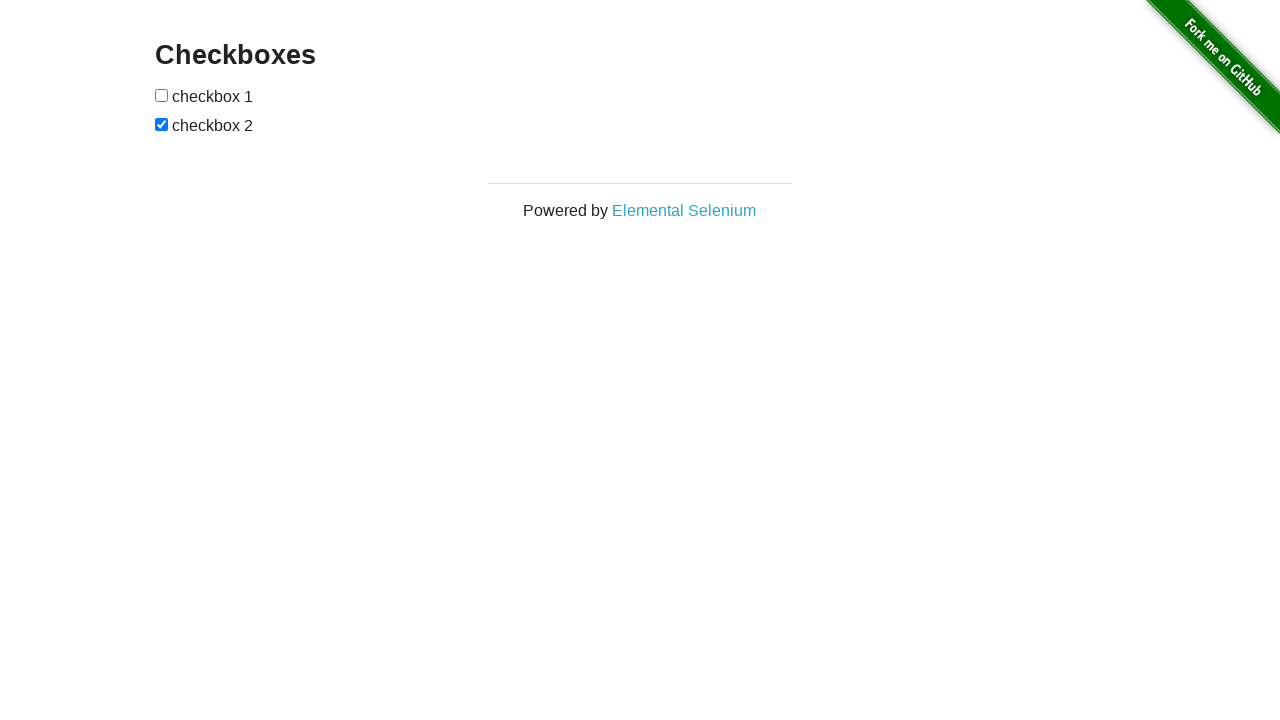

Located both checkbox elements
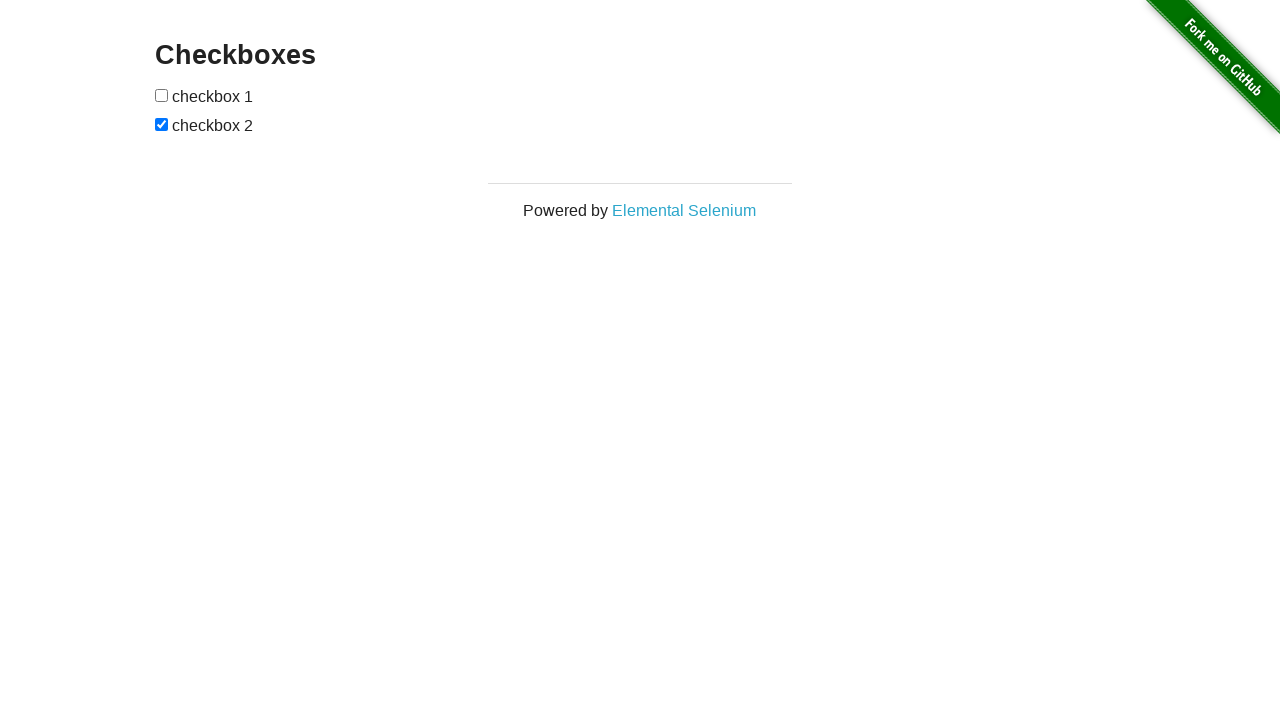

Verified first checkbox is unchecked initially
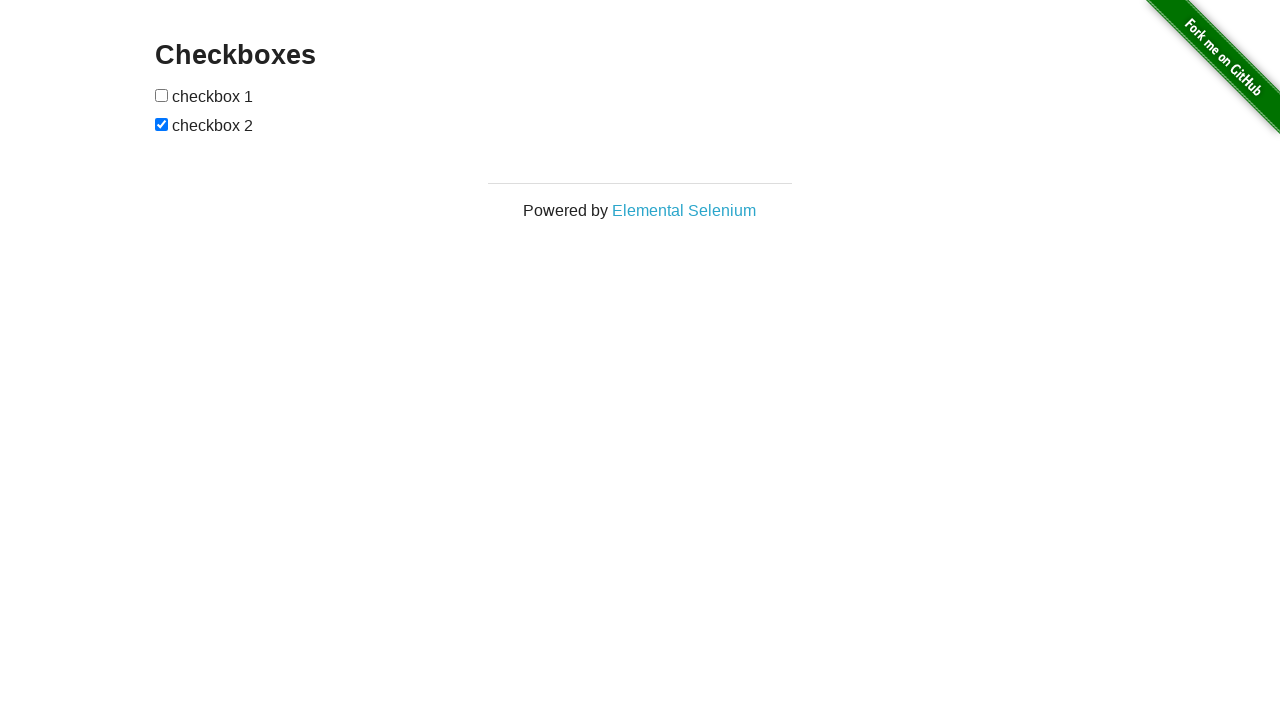

Verified second checkbox is checked initially
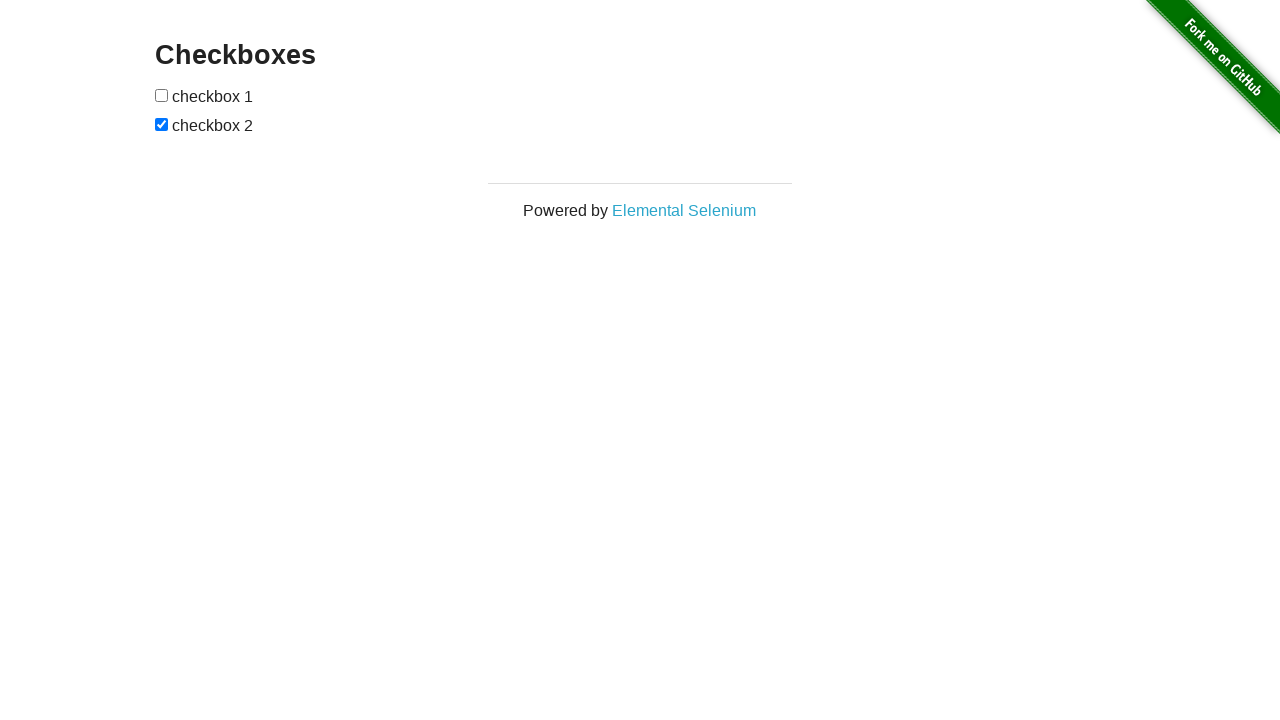

Clicked first checkbox to toggle it at (162, 95) on input[type='checkbox']:nth-of-type(1)
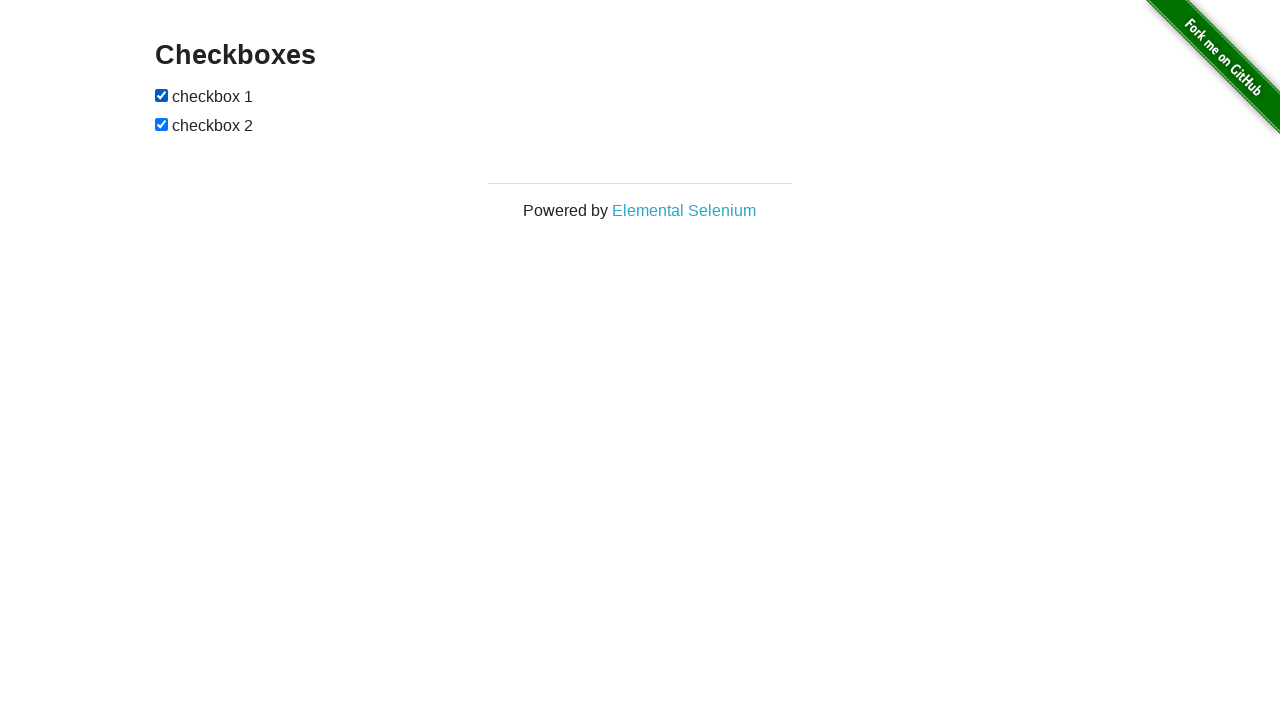

Verified first checkbox is now checked
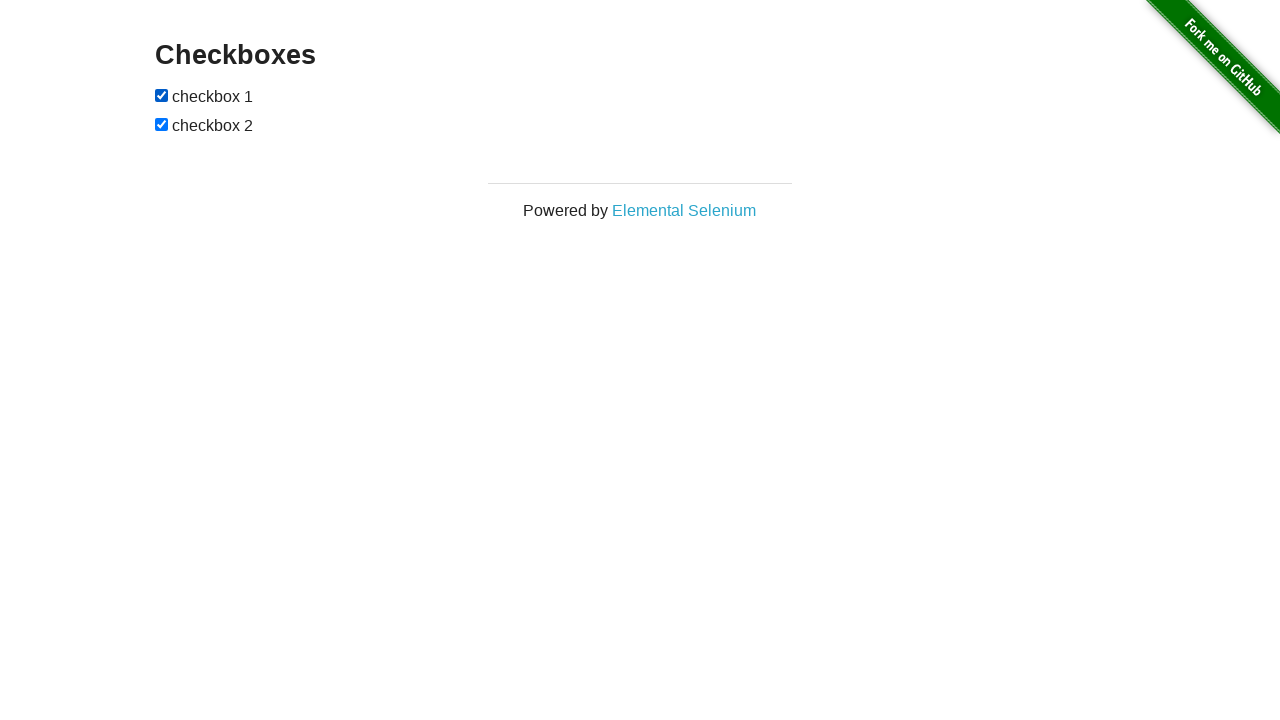

Clicked second checkbox to toggle it at (162, 124) on input[type='checkbox']:nth-of-type(2)
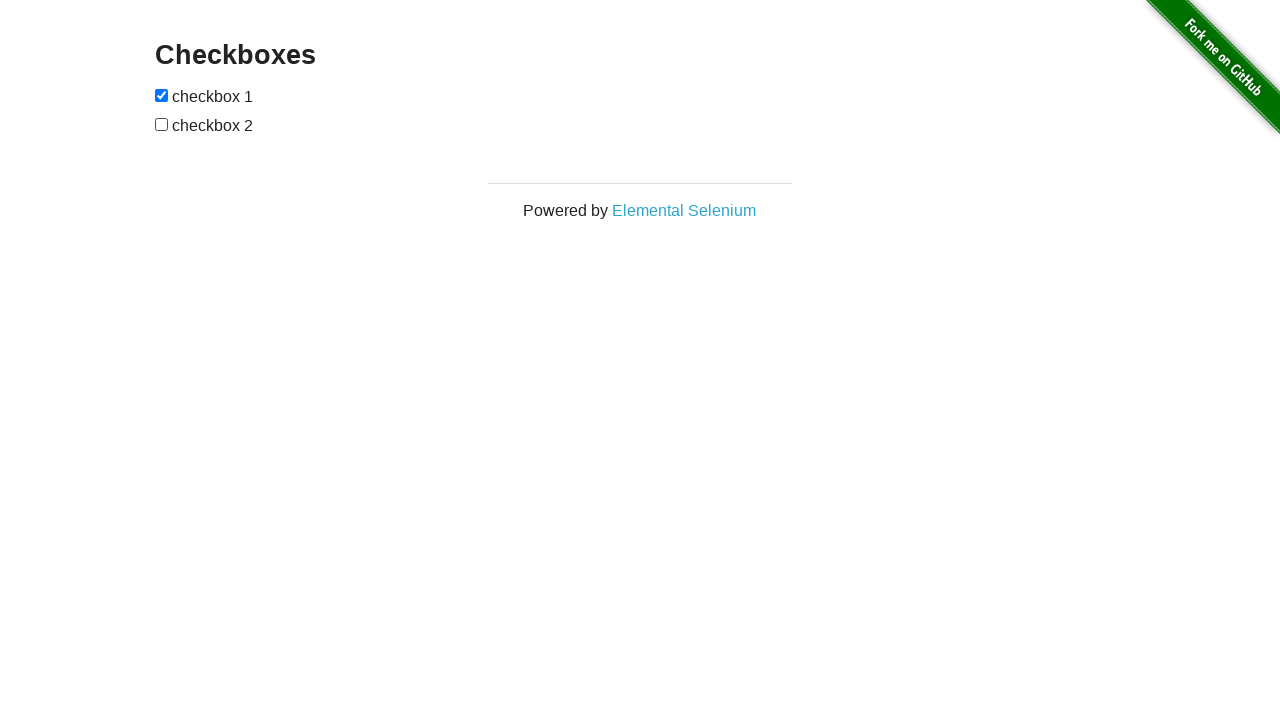

Verified second checkbox is now unchecked
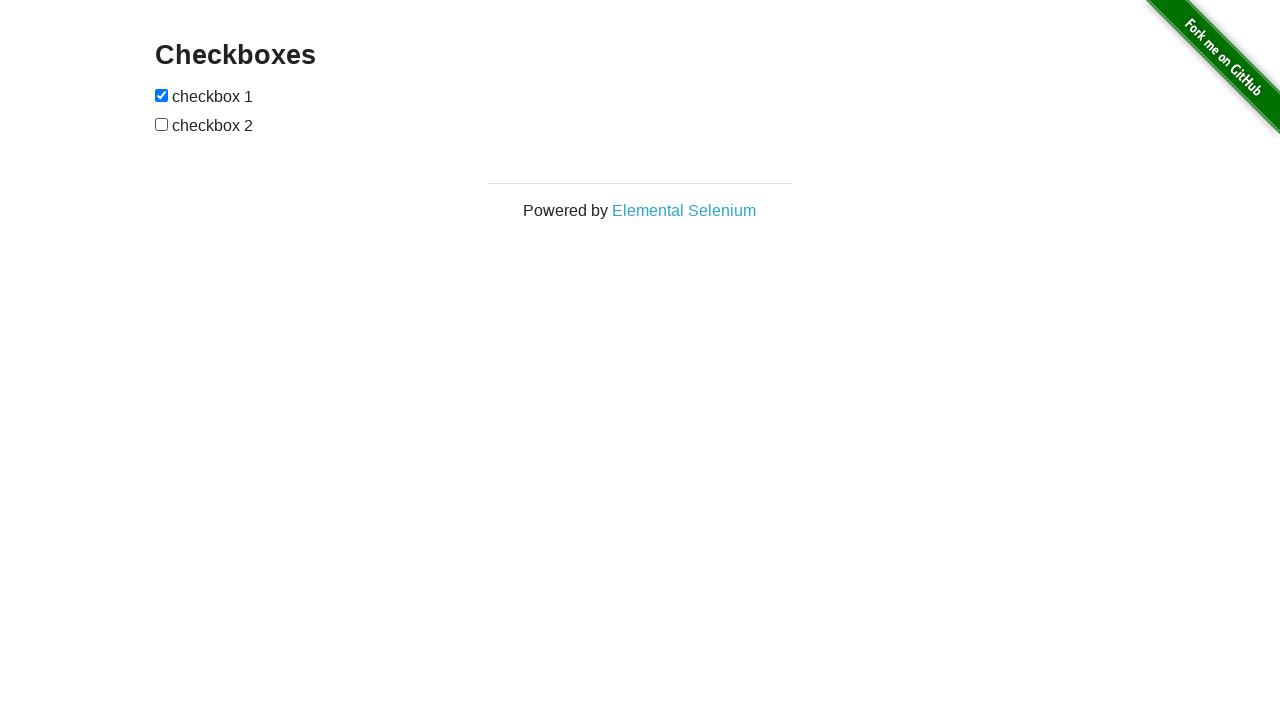

Final verification: first checkbox remains checked
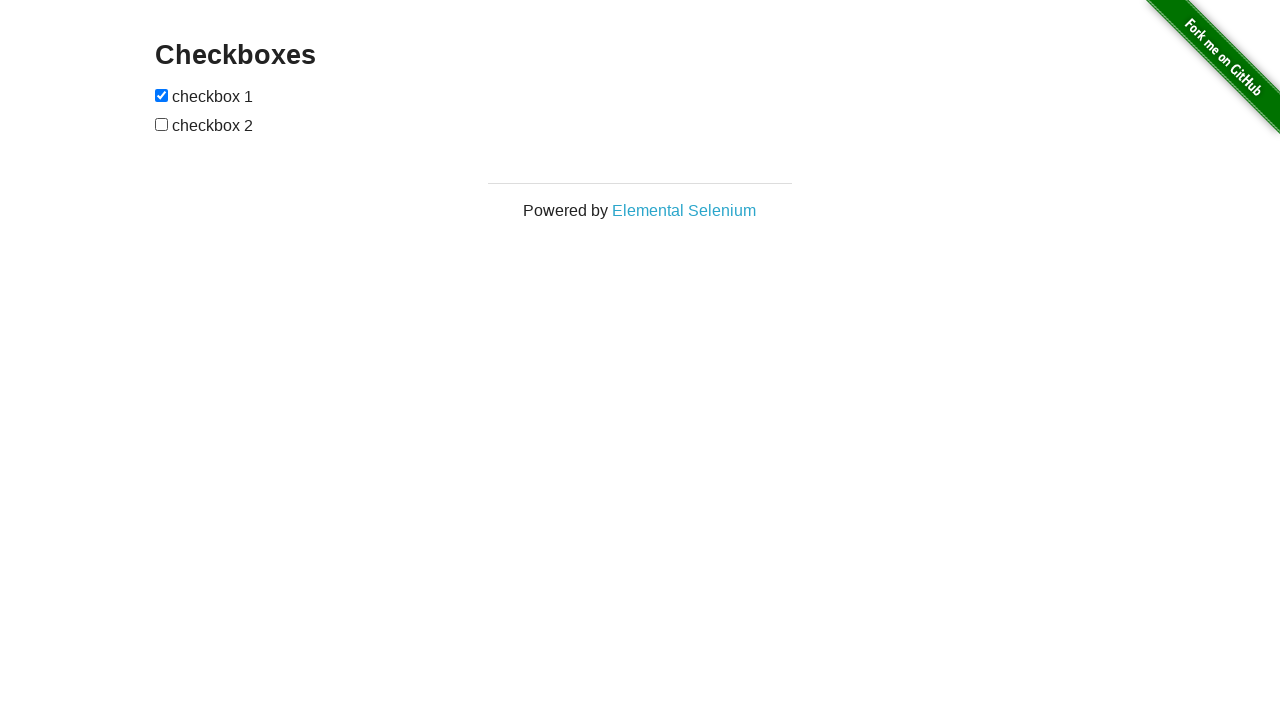

Final verification: second checkbox remains unchecked
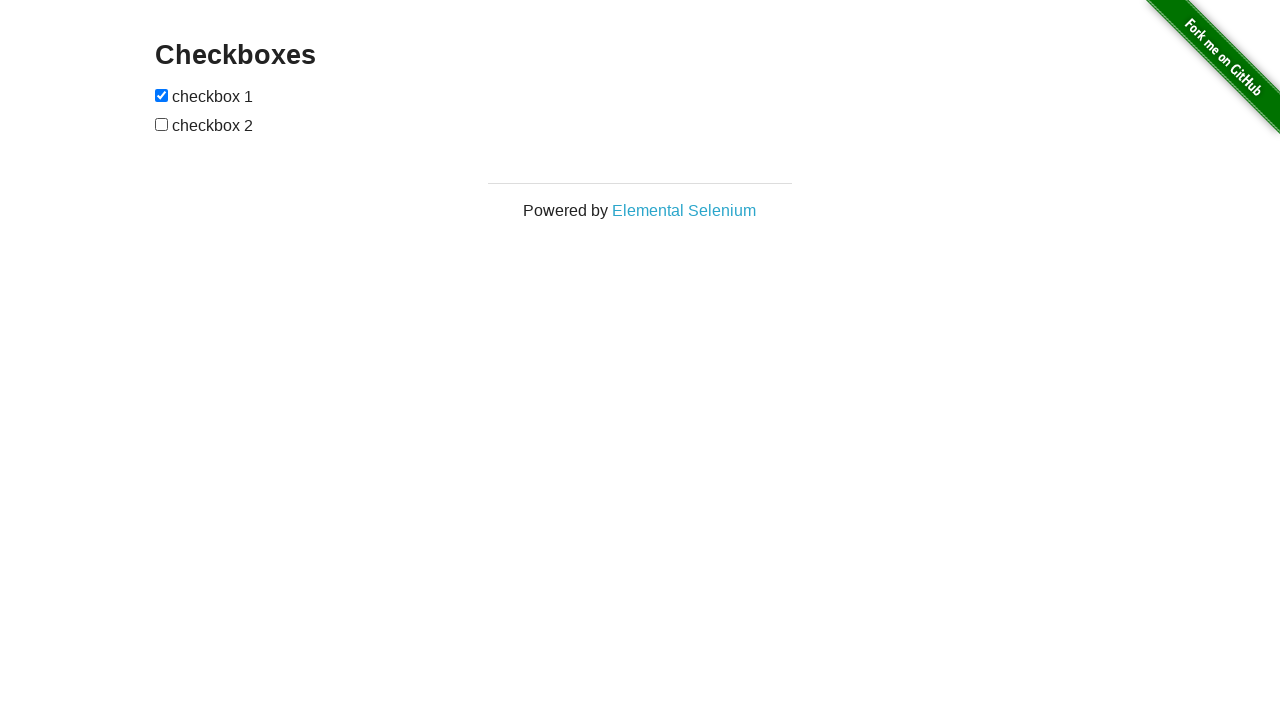

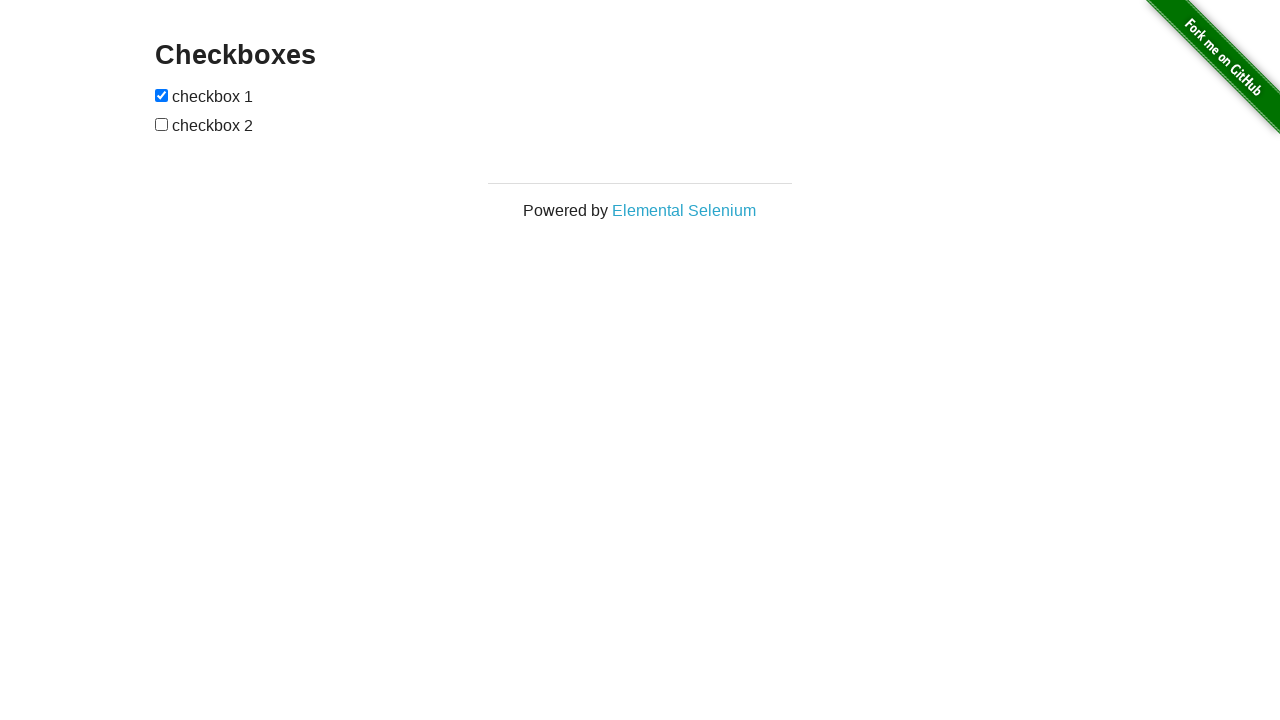